Tests hover functionality by moving the mouse to the "Add-ons" menu element on the SpiceJet website

Starting URL: https://www.spicejet.com/

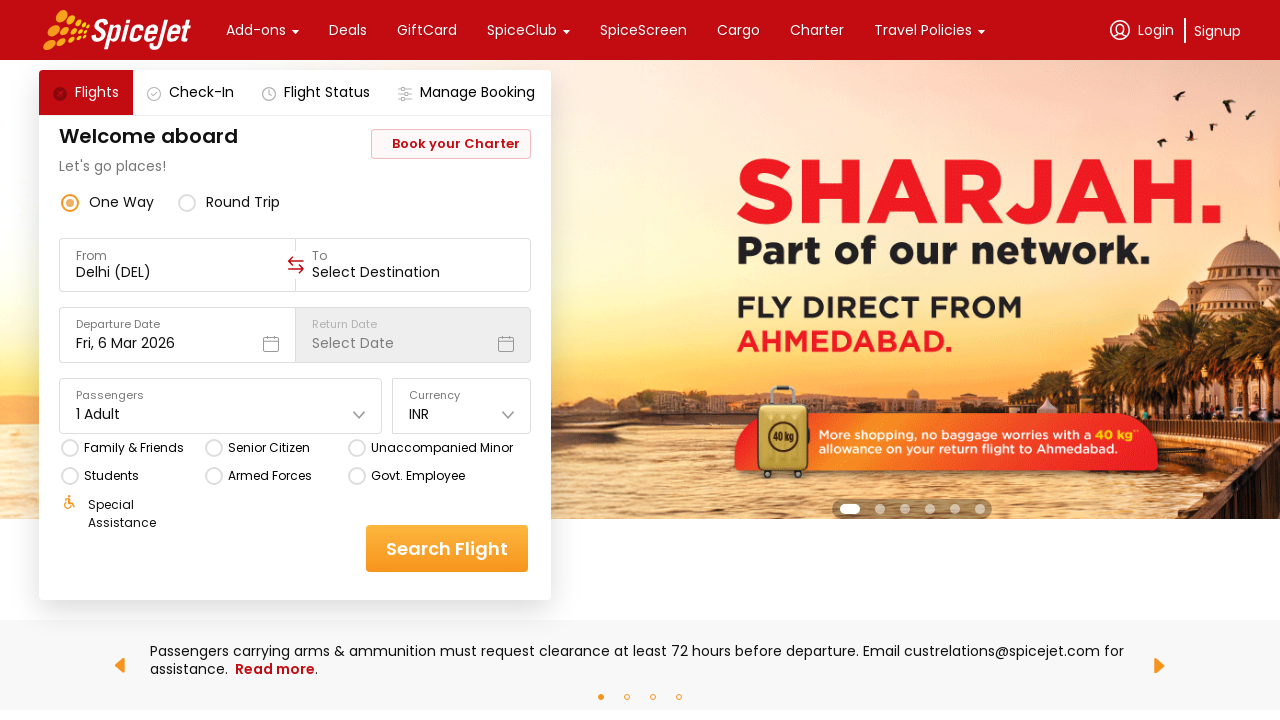

Navigated to SpiceJet website
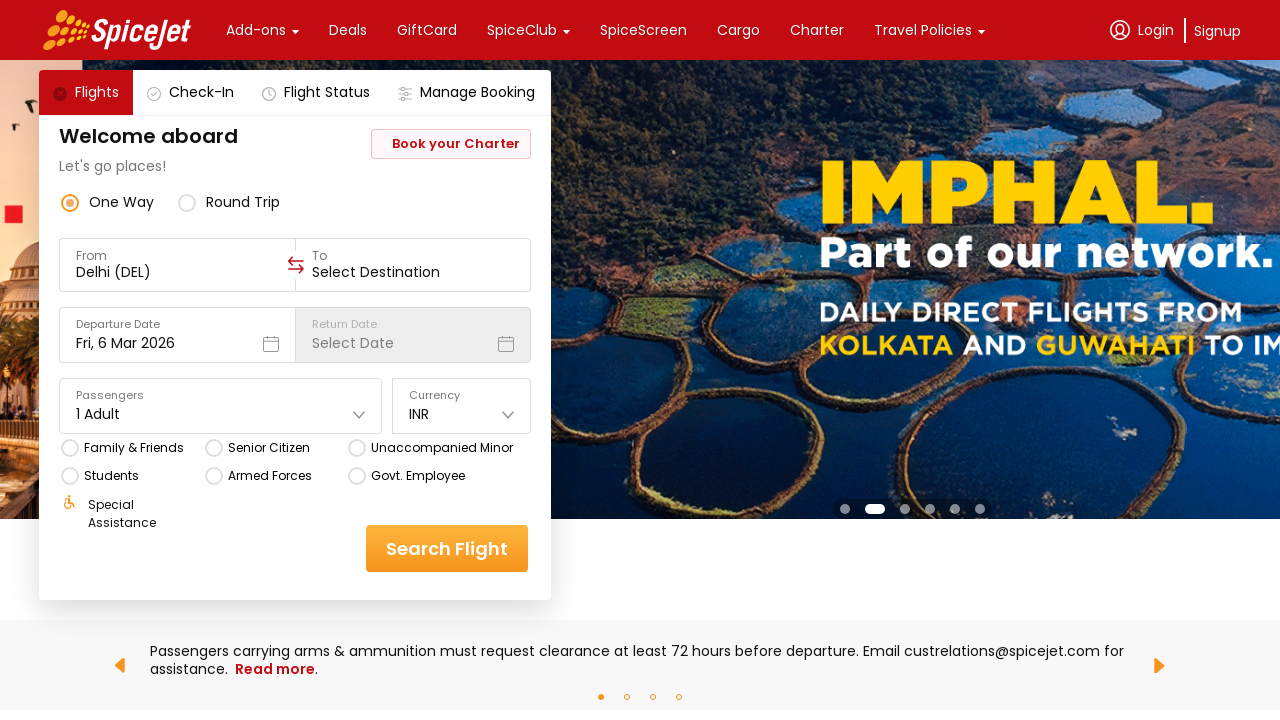

Hovered over the Add-ons menu element at (256, 30) on xpath=//div[contains(text(),'Add-ons')]
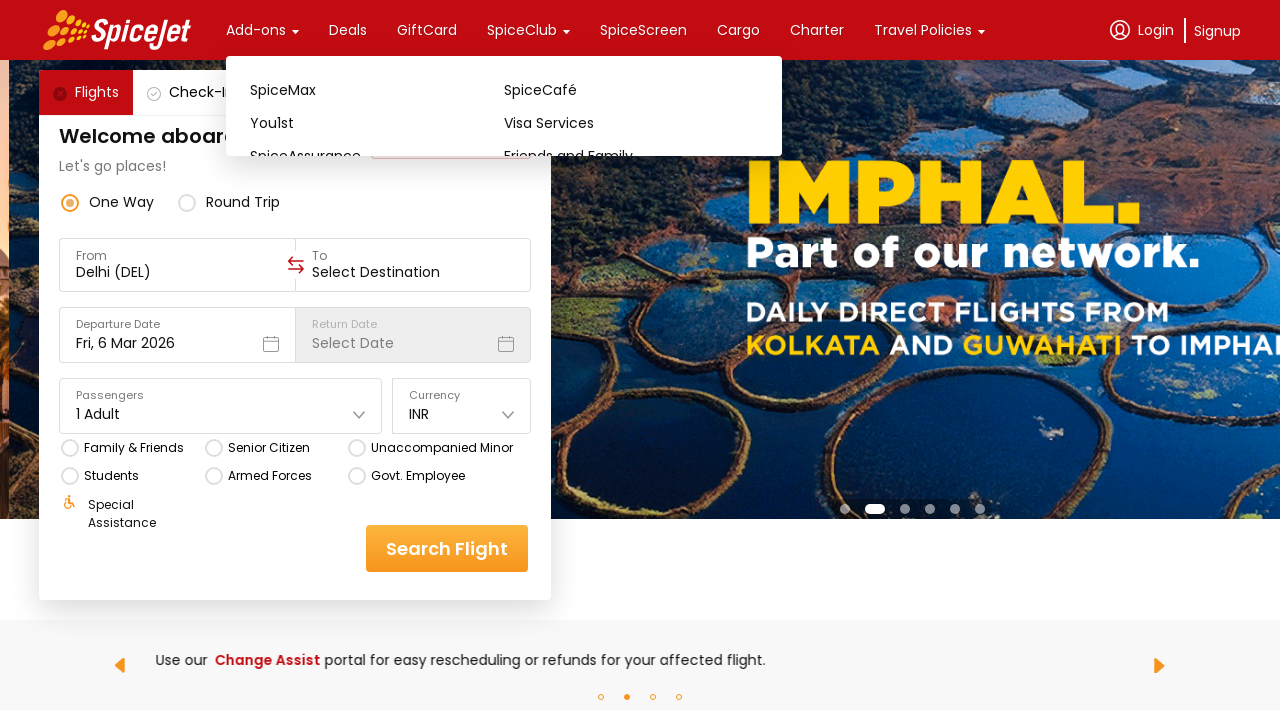

Waited 2 seconds to observe hover effect on Add-ons menu
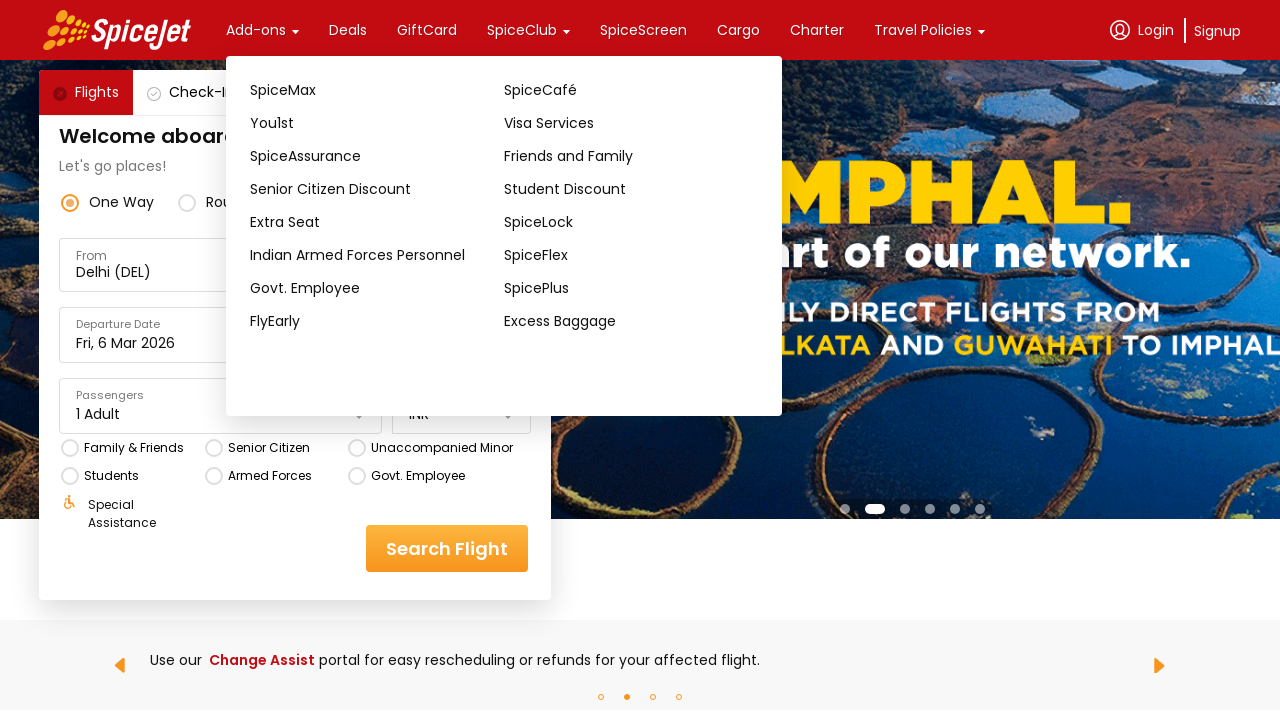

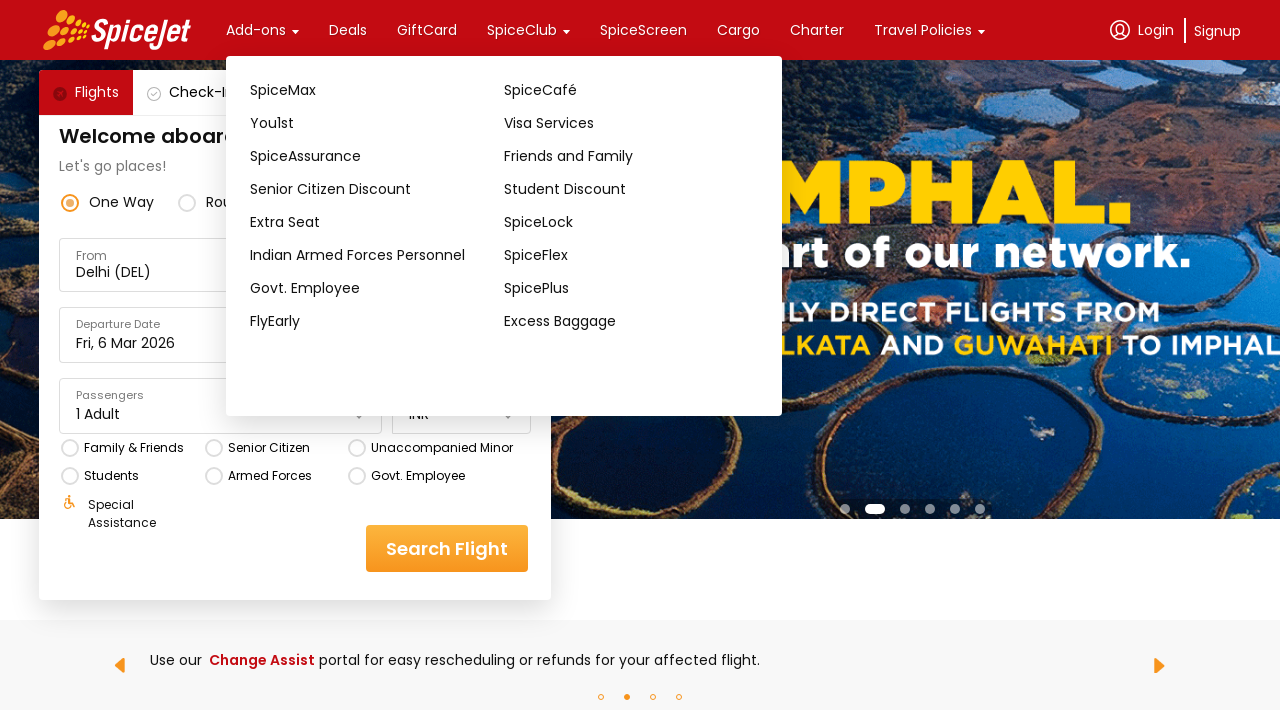